Tests dynamic loading functionality by clicking a start button and verifying that a "Hello World" message appears after loading

Starting URL: https://the-internet.herokuapp.com/dynamic_loading/2

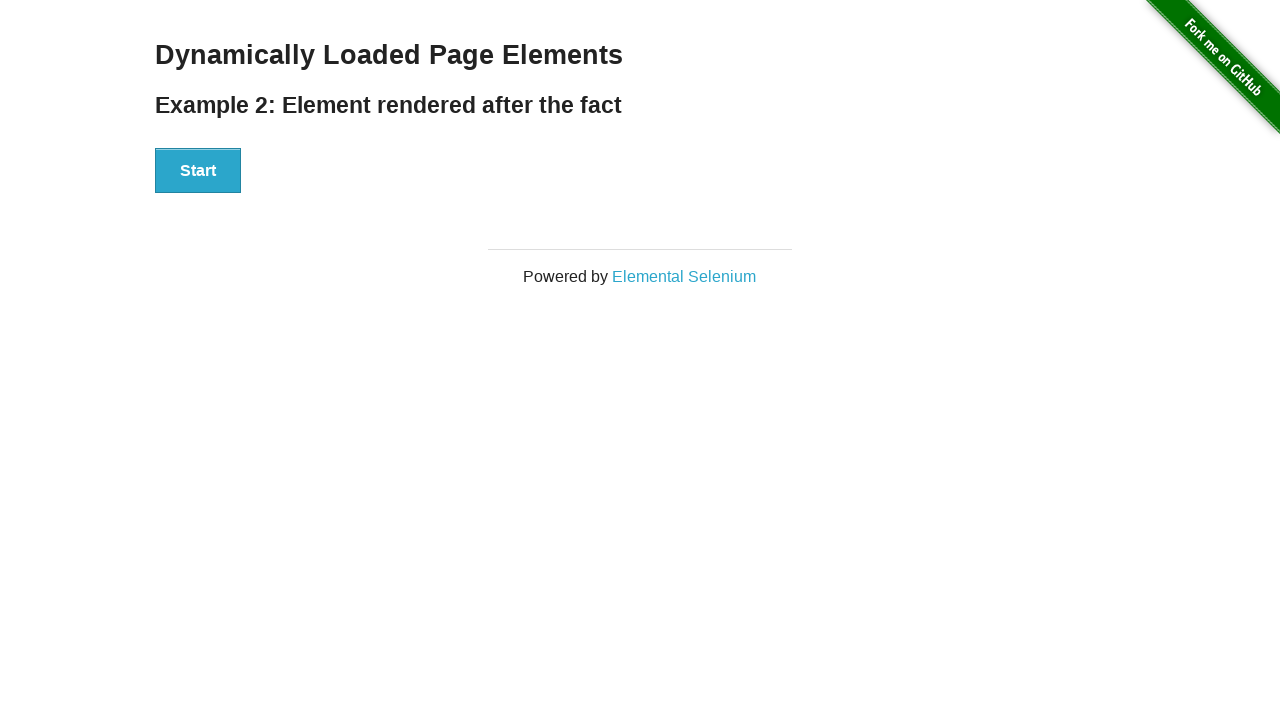

Start button became visible
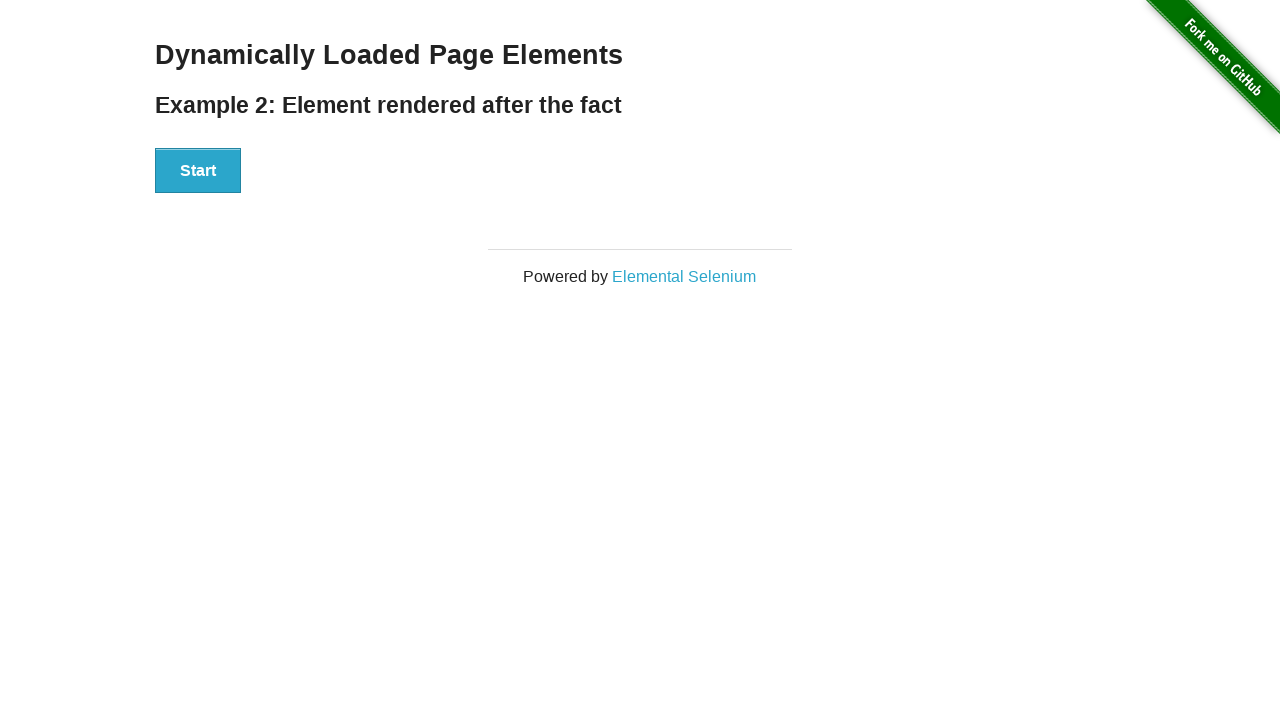

Clicked the start button to trigger dynamic loading at (198, 171) on xpath=//div[@id='start']//button
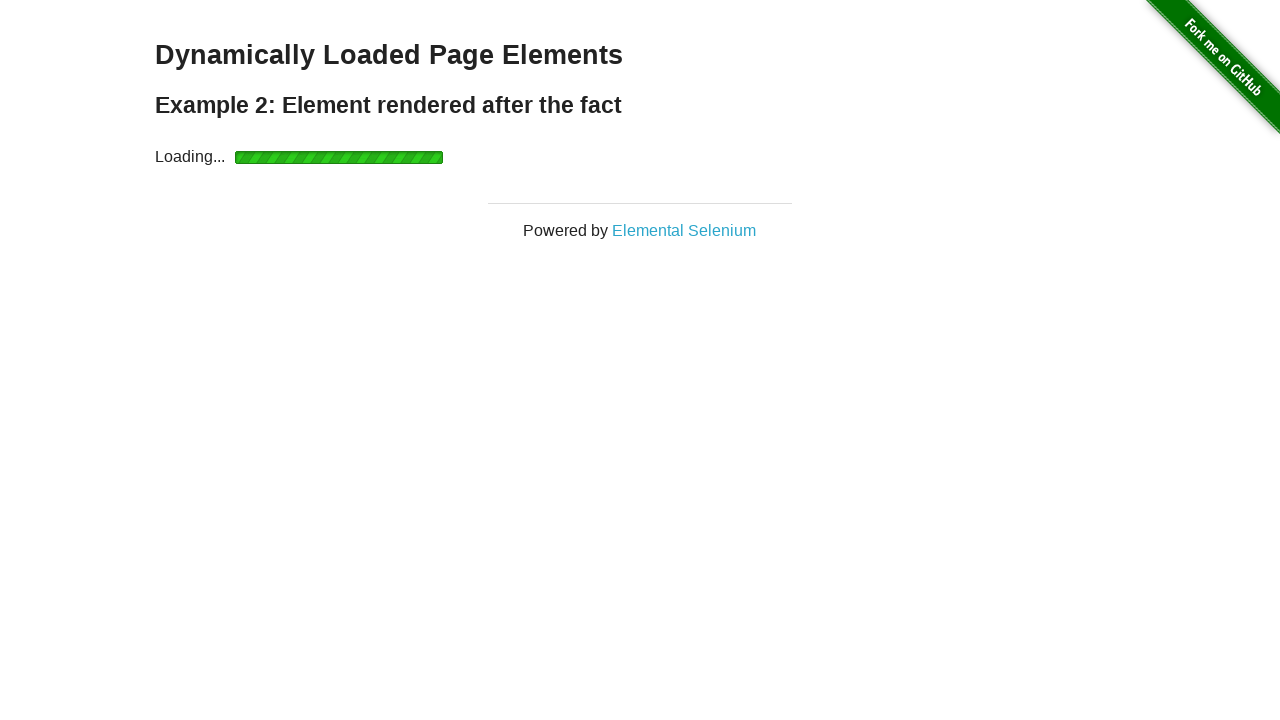

Hello World message appeared after loading
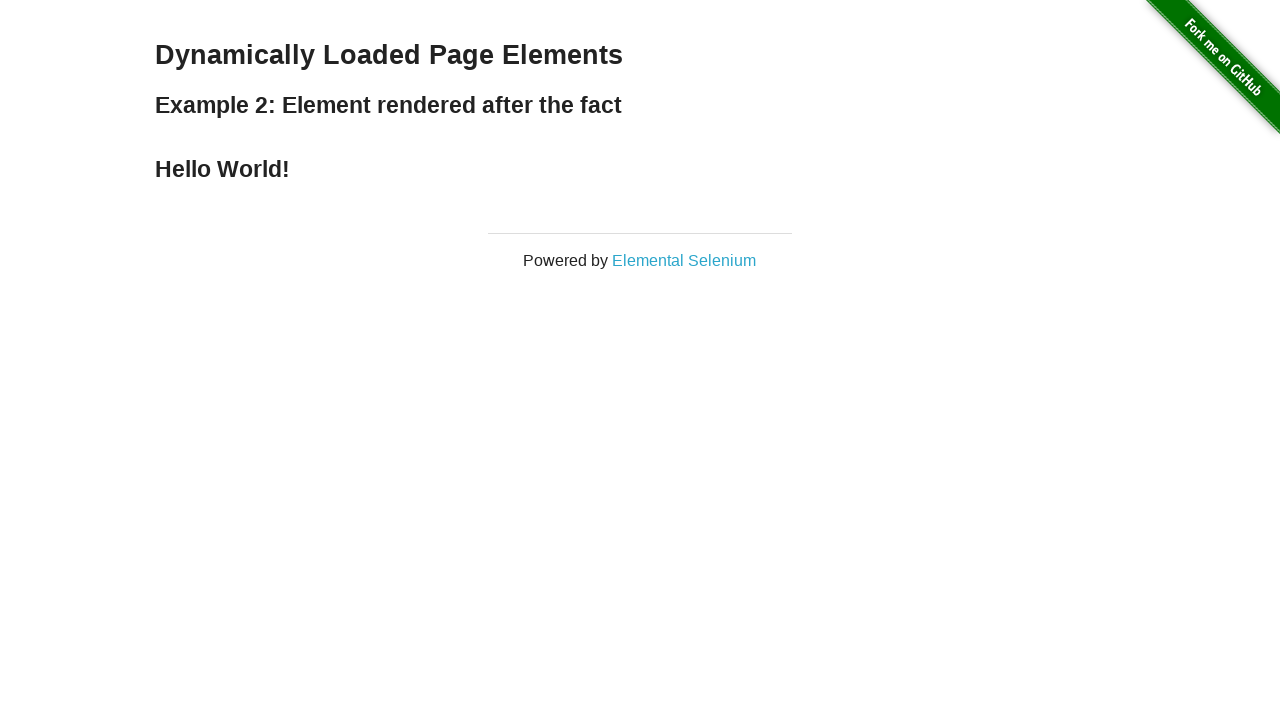

Verified that Hello World element is visible
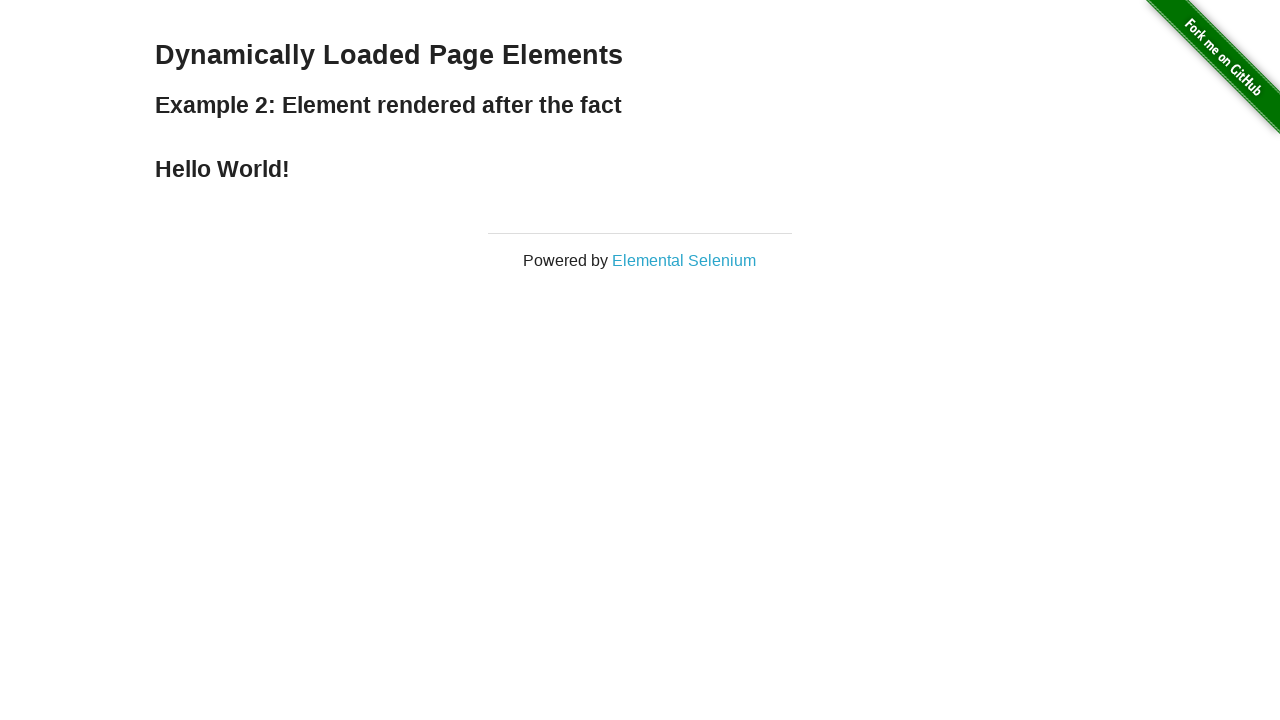

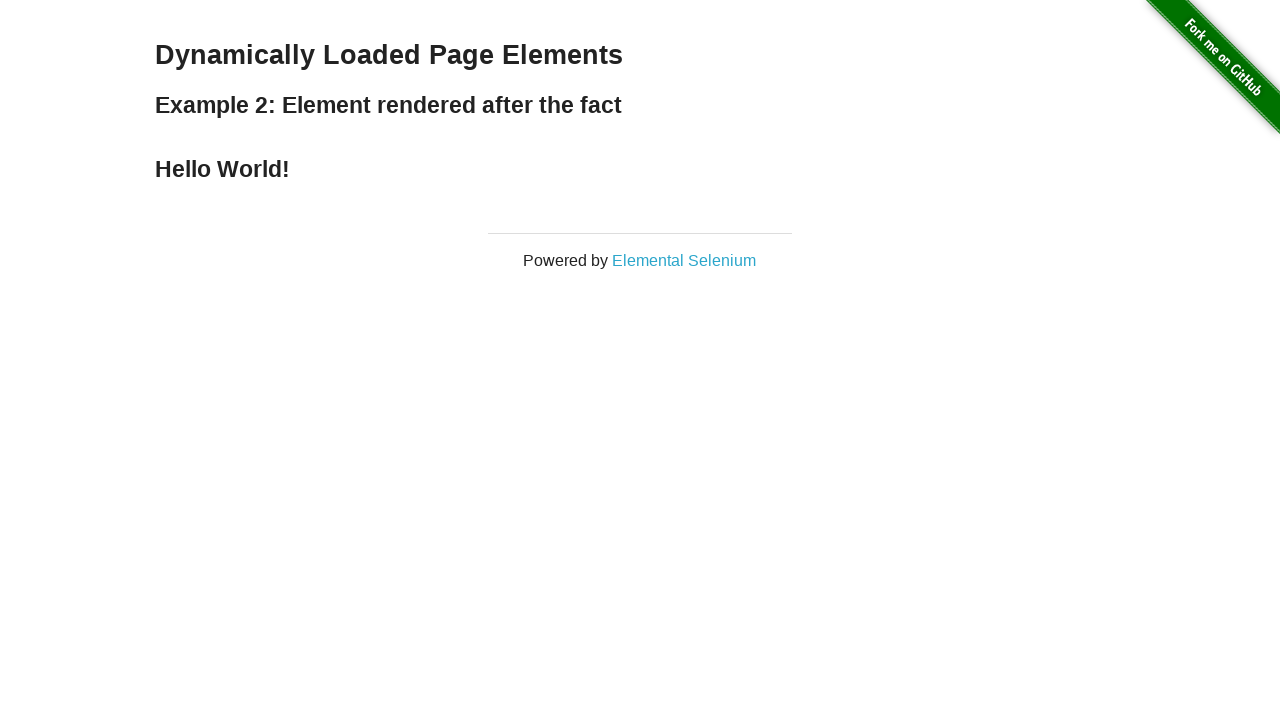